Opens the Zoom website and checks for the presence of a captcha element

Starting URL: https://zoom.us/

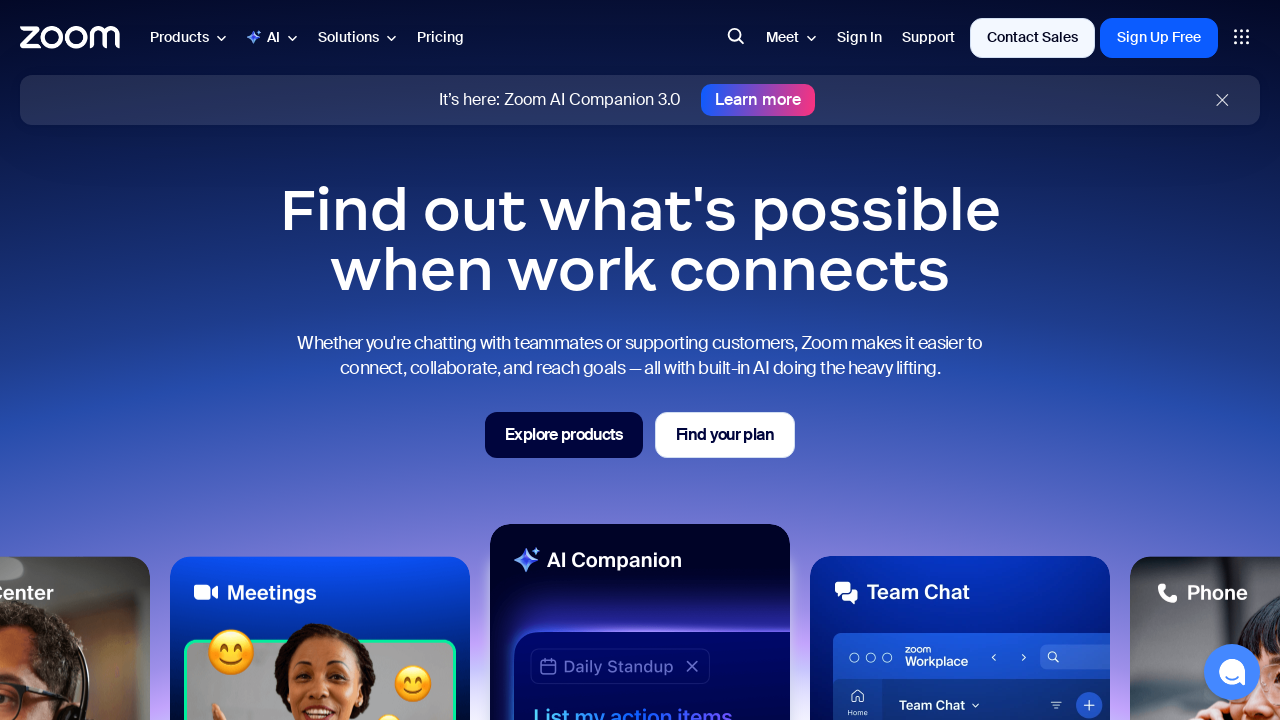

Navigated to Zoom website
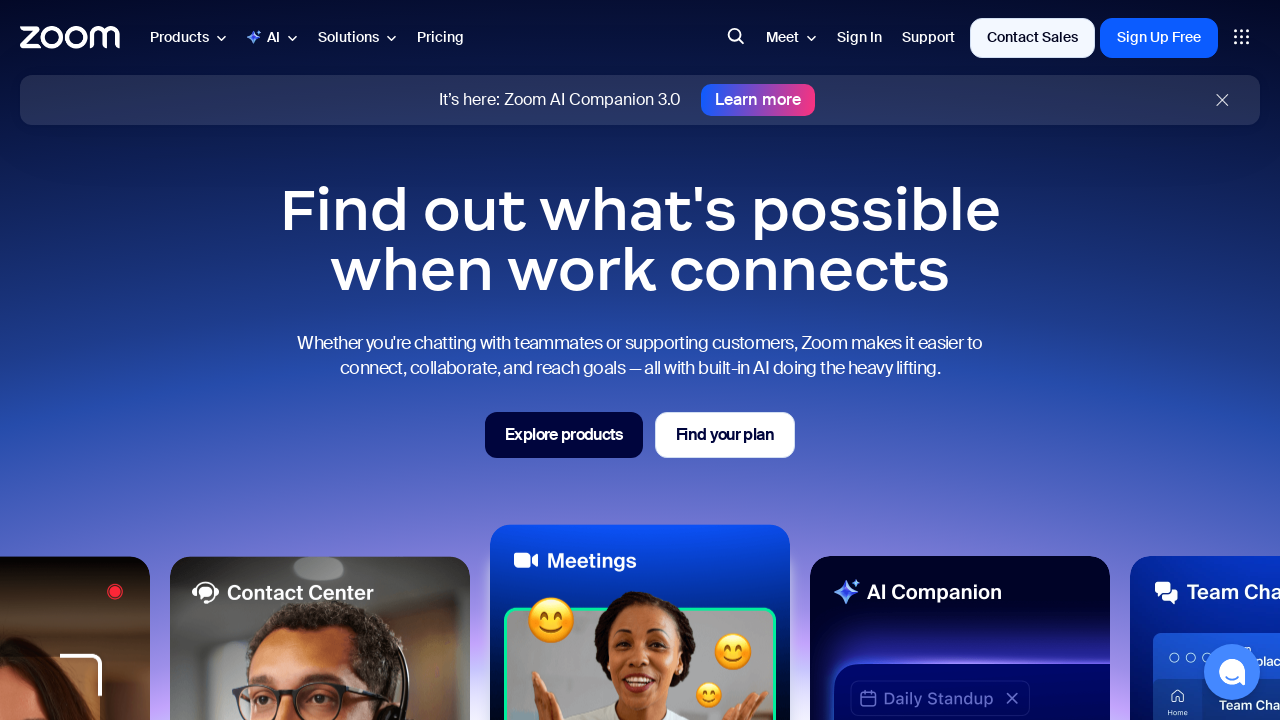

Queried for captcha elements on the page
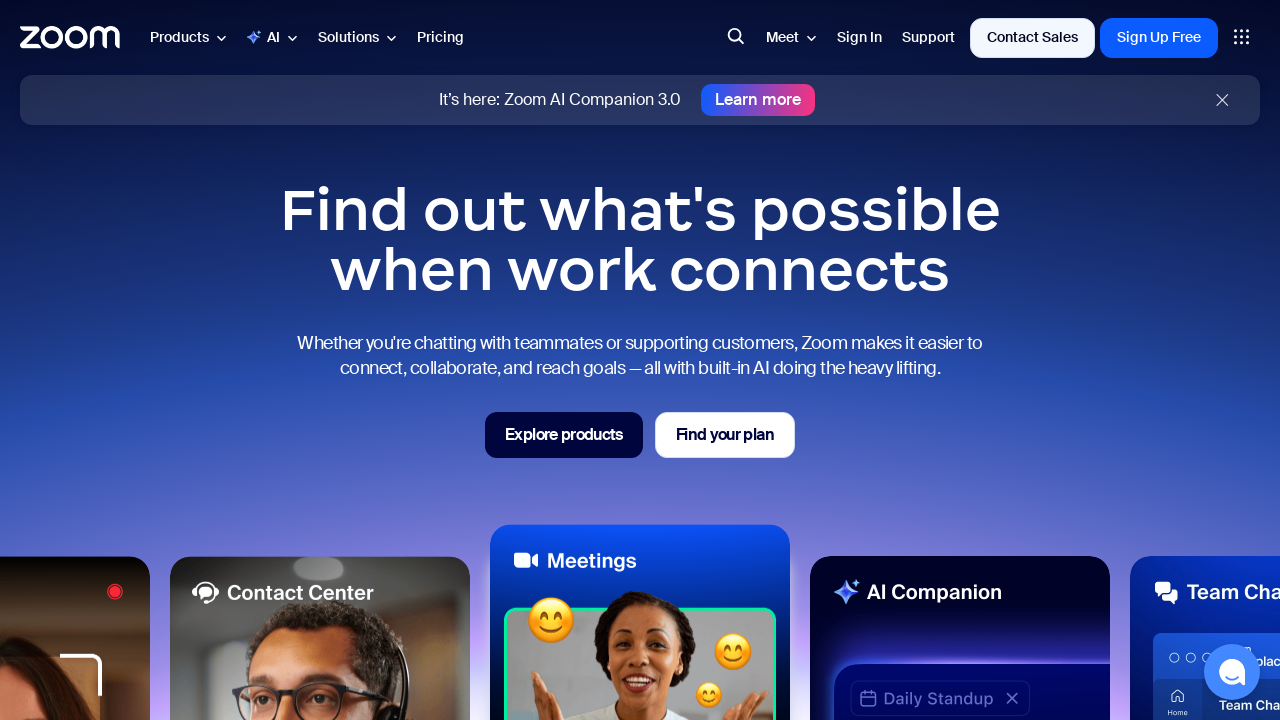

No captcha element found on Zoom homepage
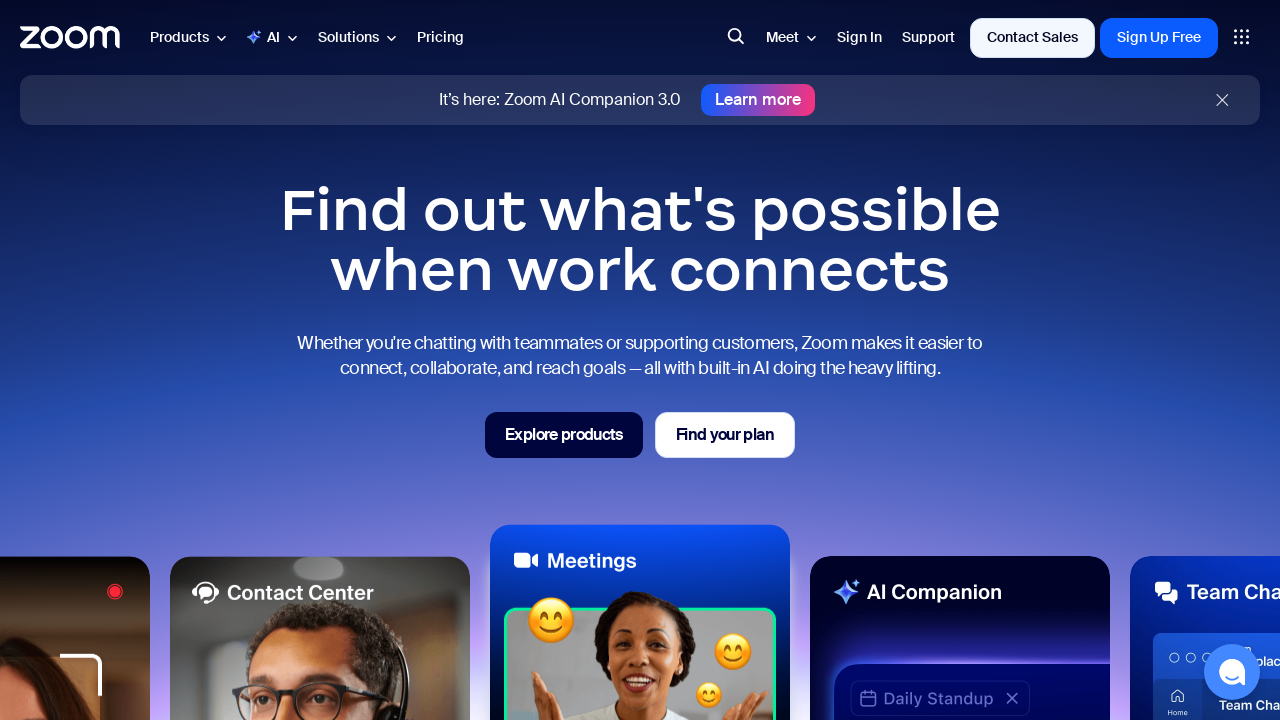

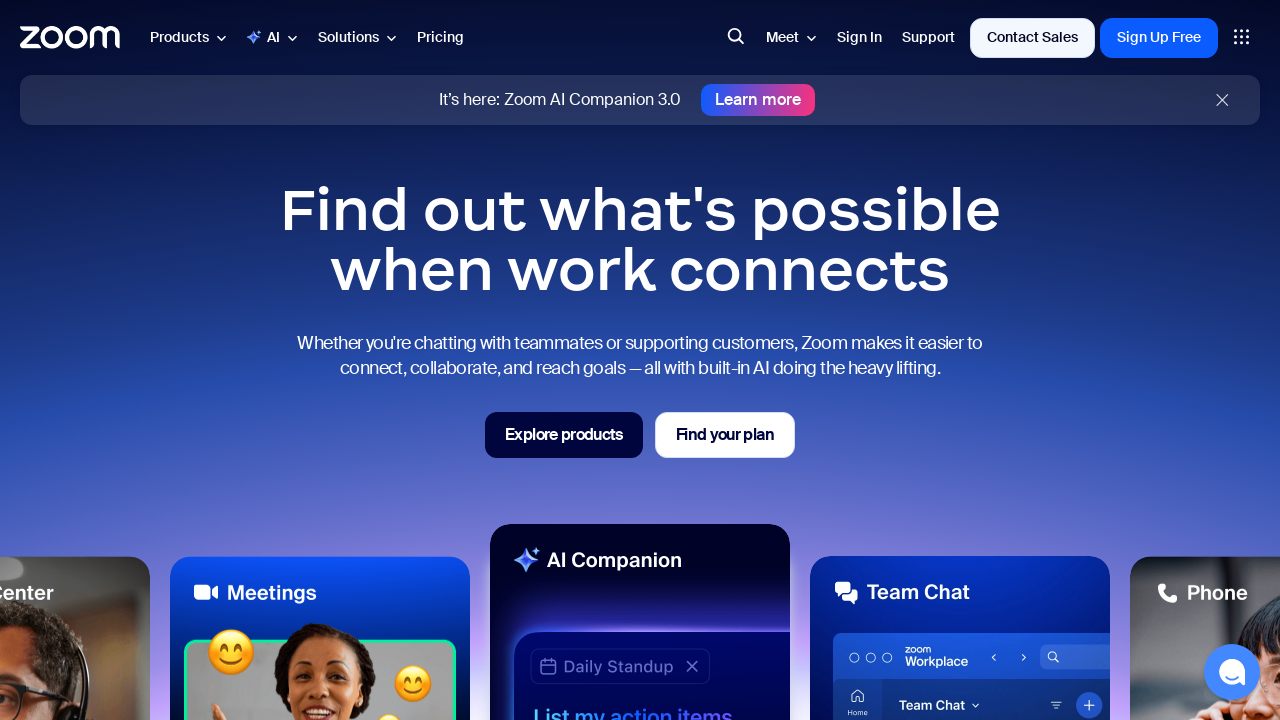